Tests a calculator demo by entering two numbers and verifying the result equals 10

Starting URL: https://juliemr.github.io/protractor-demo/

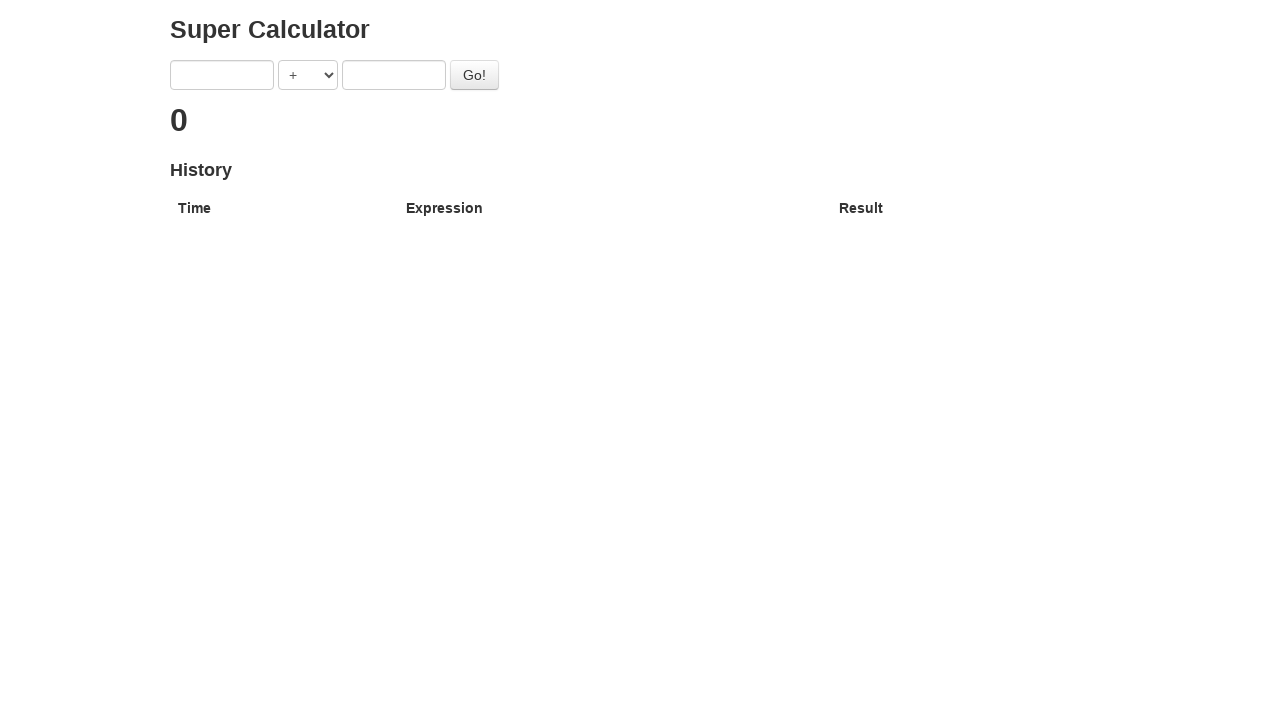

Entered first number '5' in calculator on input[ng-model='first']
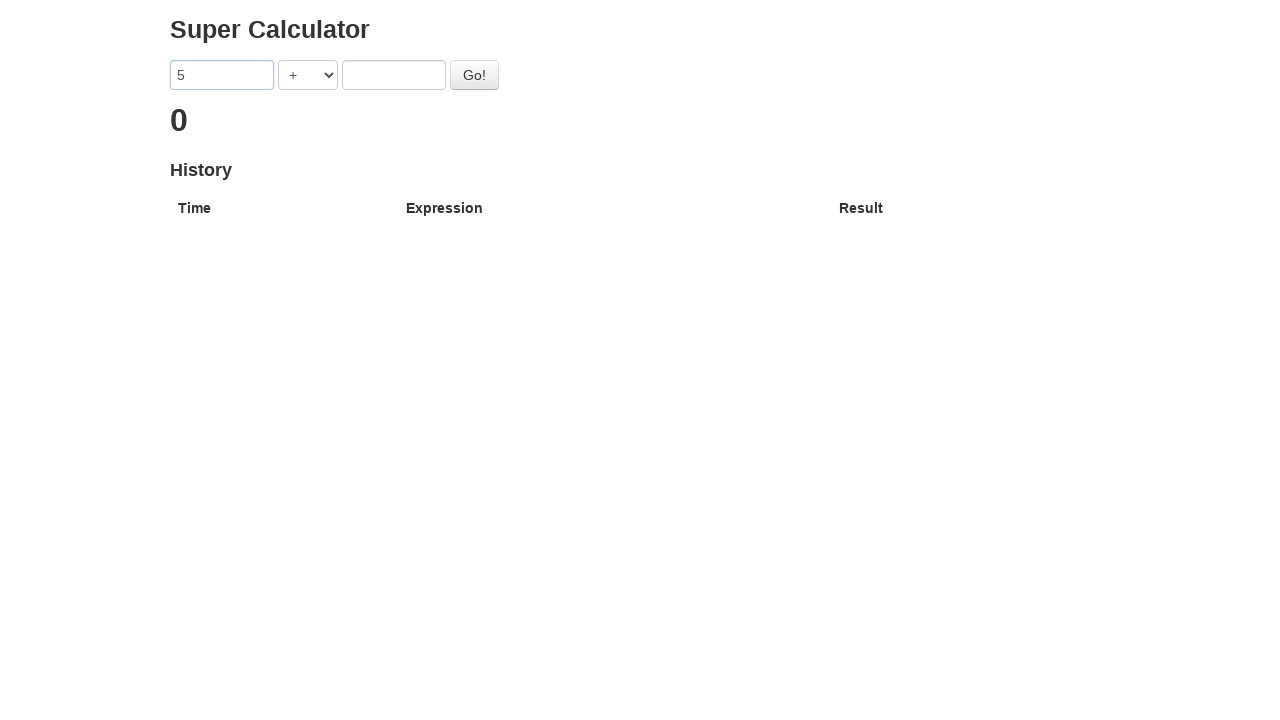

Entered second number '5' in calculator on input[ng-model='second']
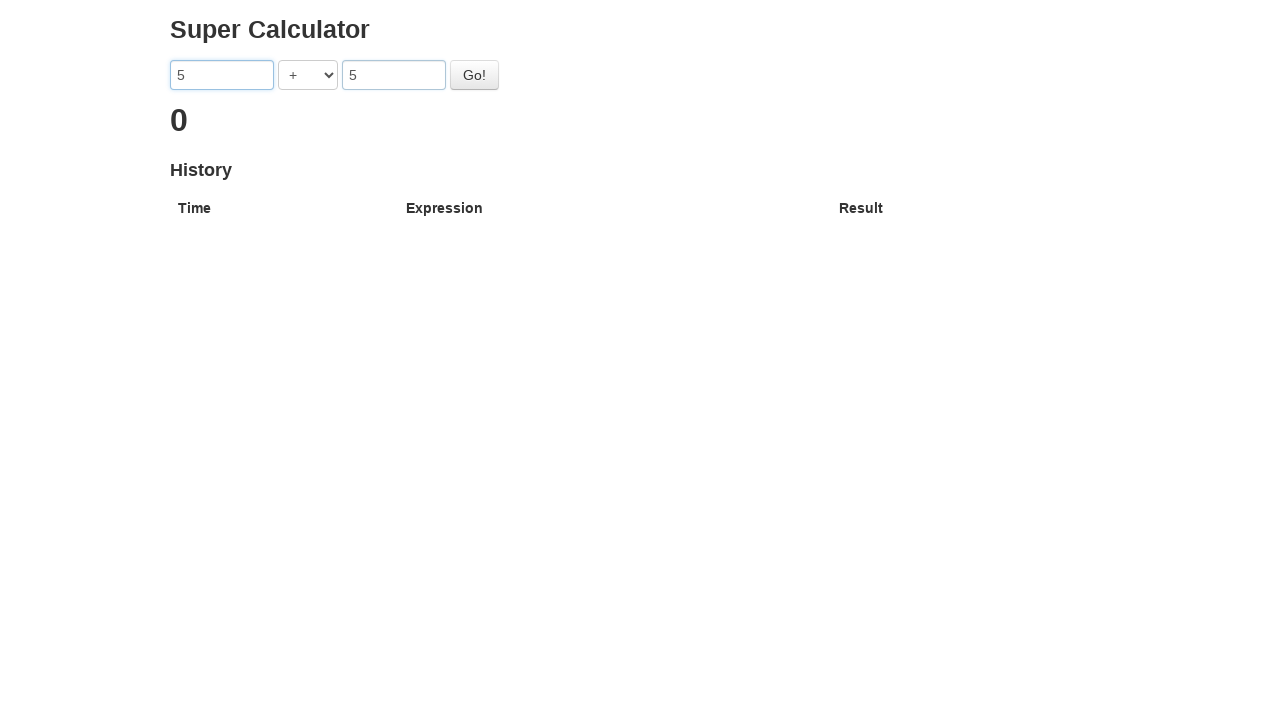

Clicked calculate button at (474, 75) on #gobutton
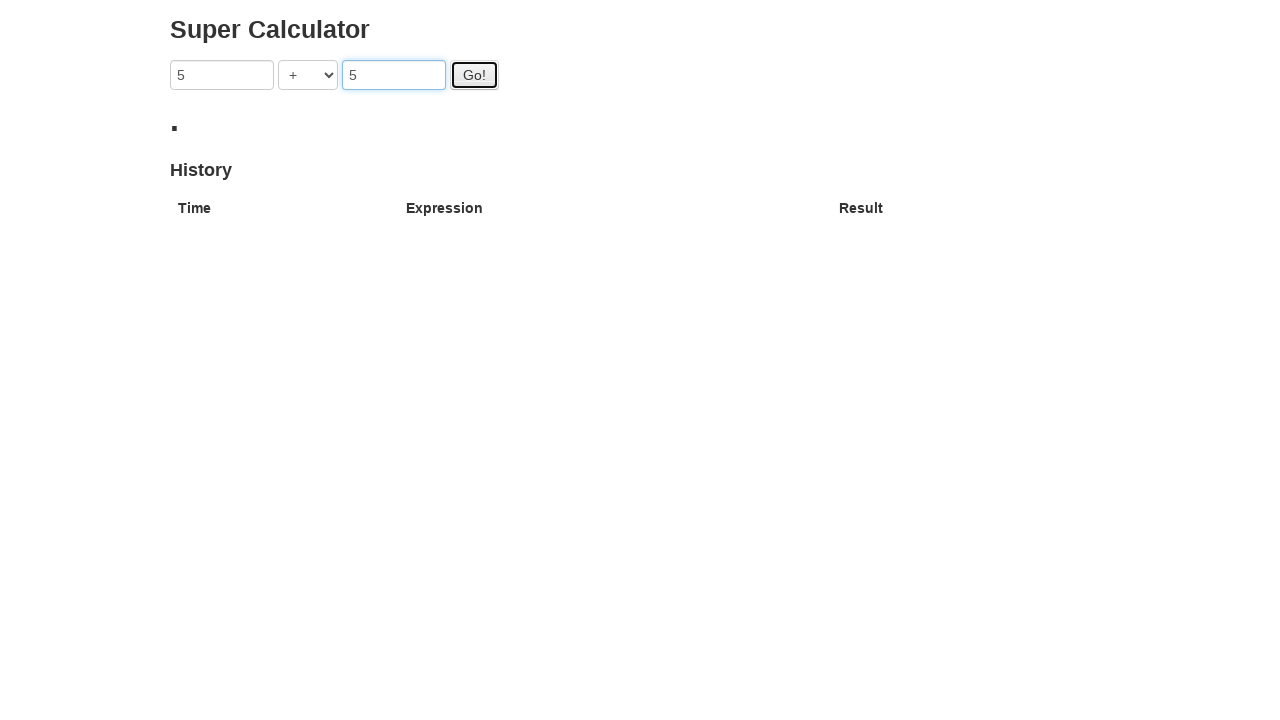

Result '10' appeared on screen, calculation verified
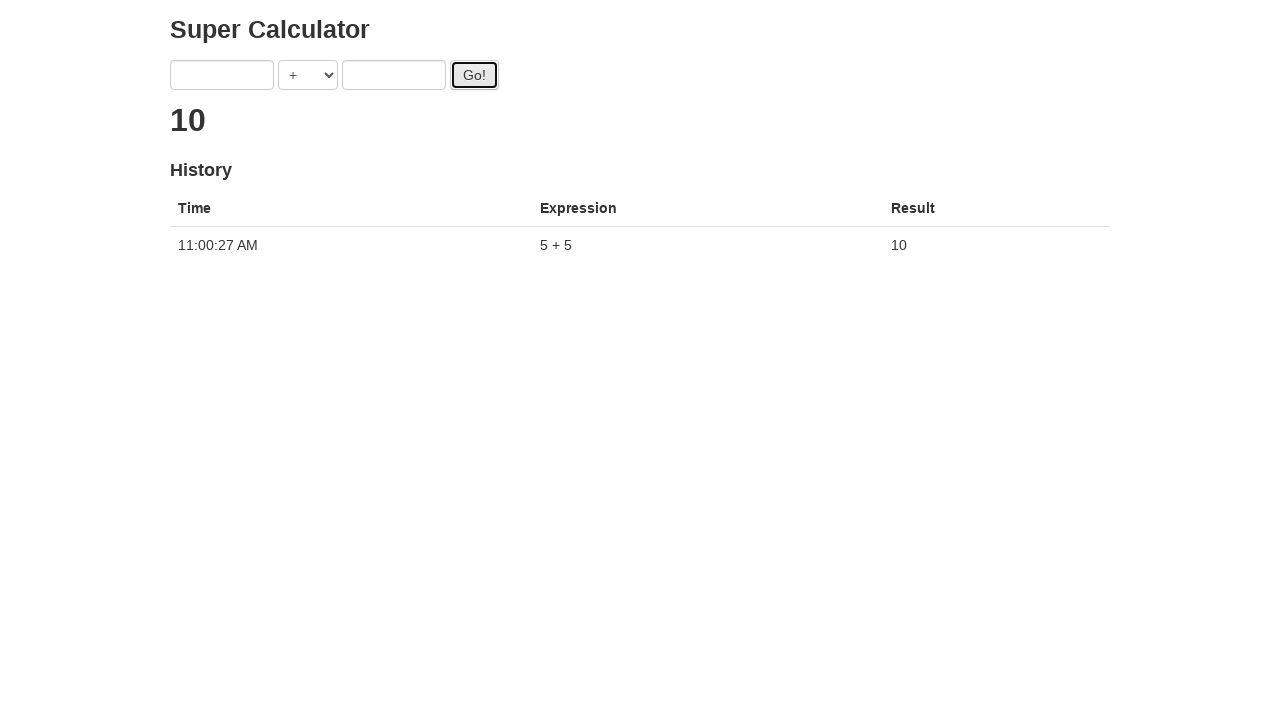

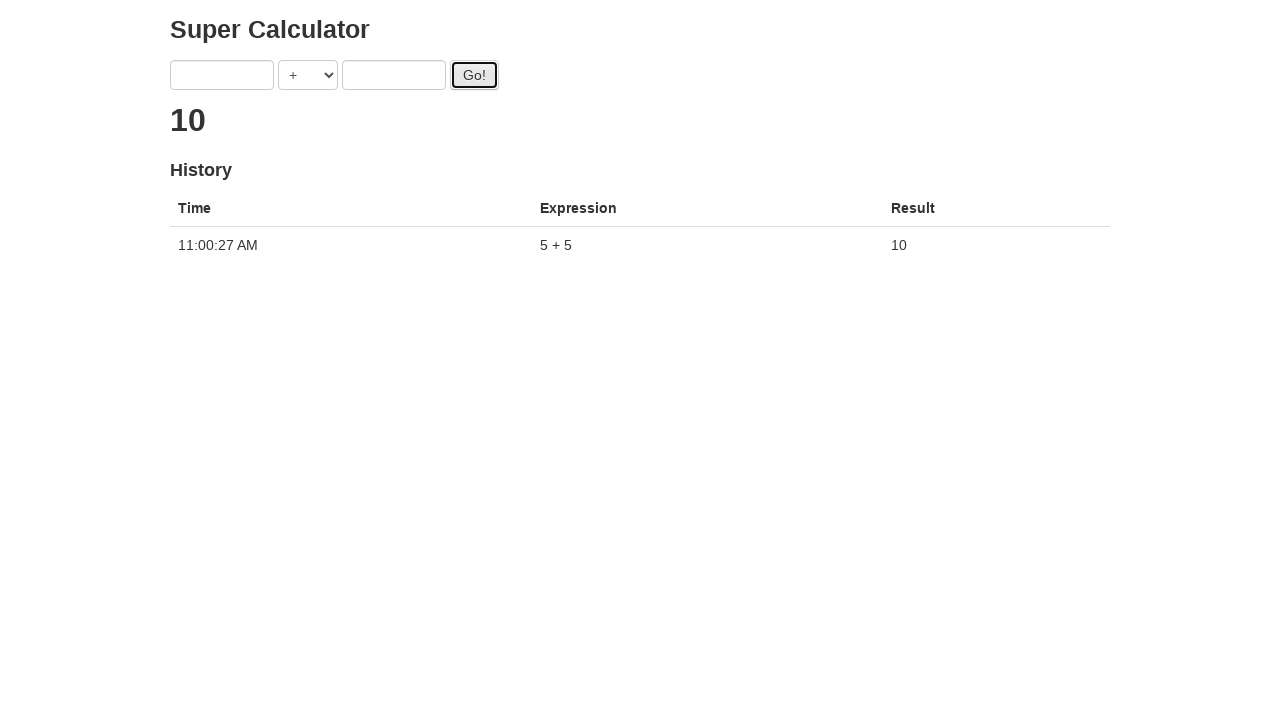